Tests navigation by clicking the 'Página de Médicos' button and verifying it navigates to the médicos page

Starting URL: https://cadastro-medicos-pacientes-a4n9.vercel.app/pages/dadosPaciente.html

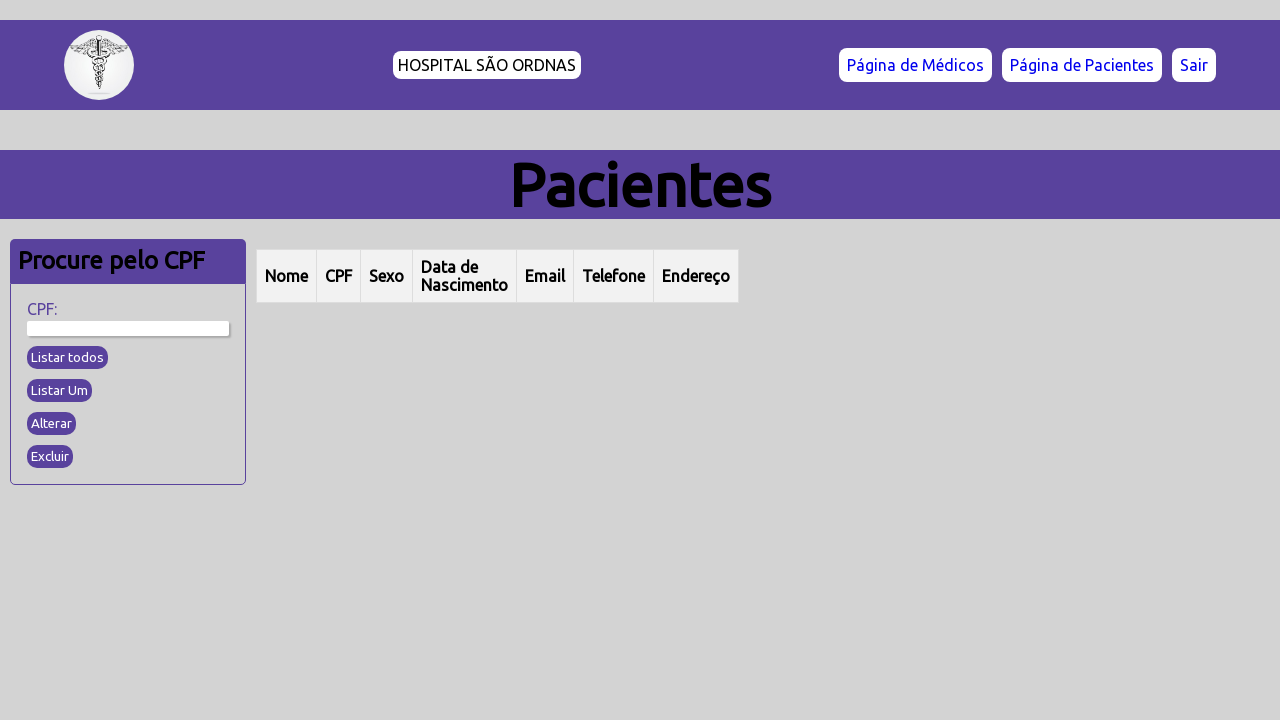

Clicked on 'Página de Médicos' button at (916, 65) on text=Página de Médicos
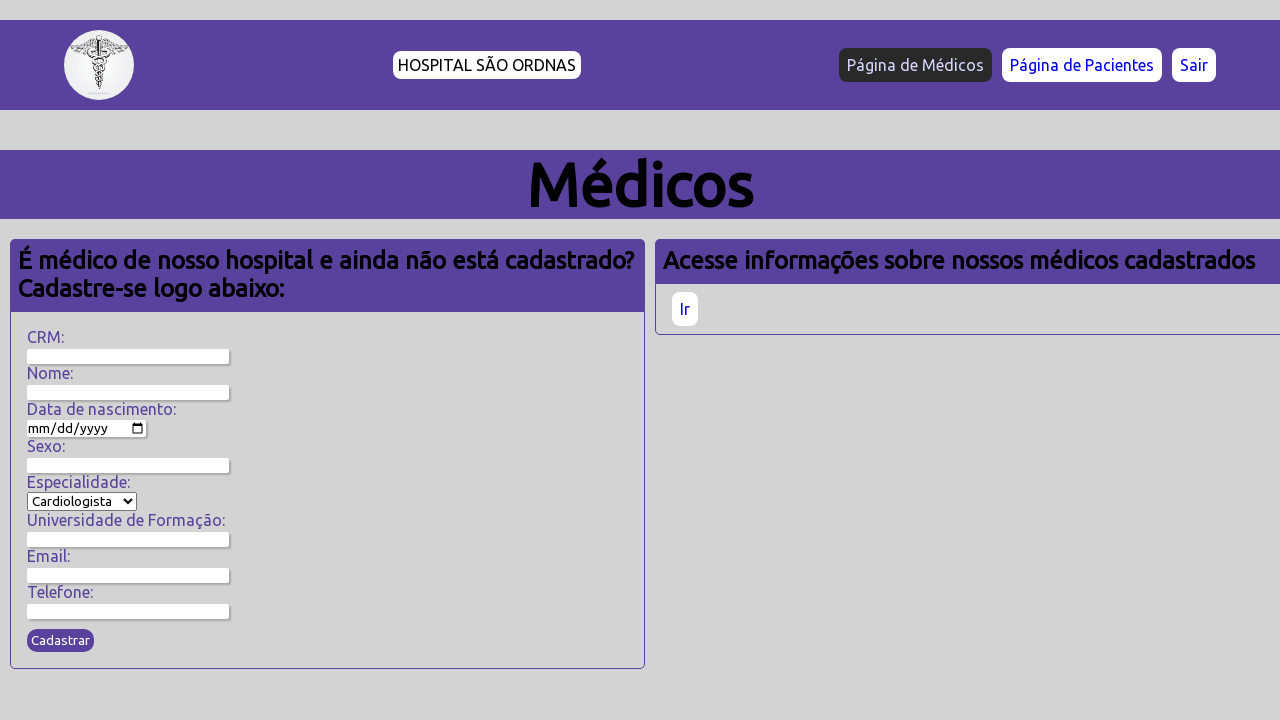

Navigated to médicos page and URL verified
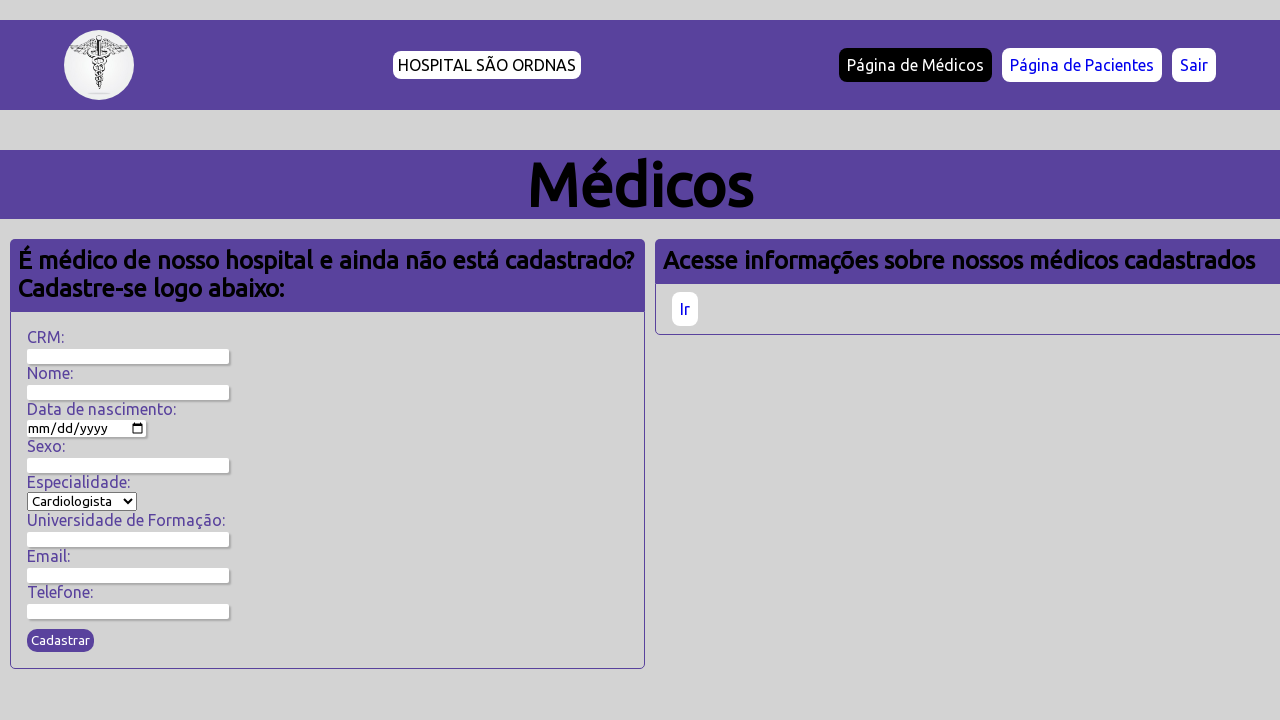

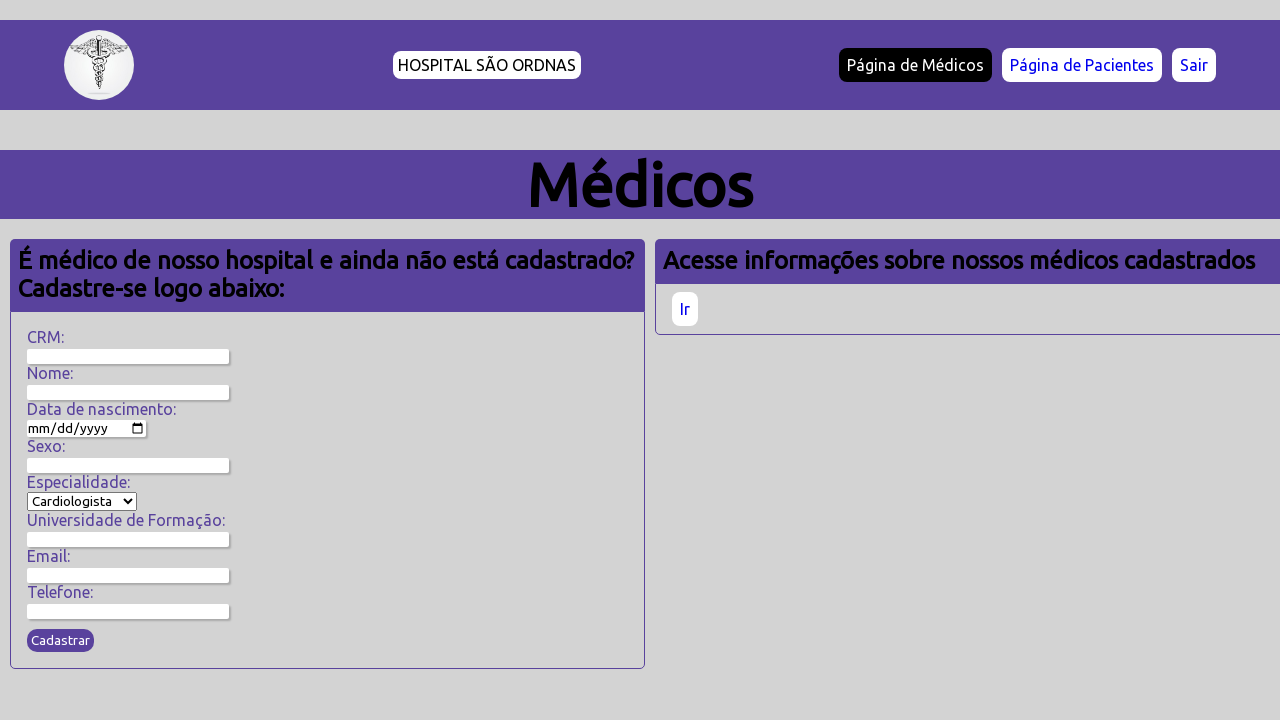